Tests drag and drop functionality on the jQuery UI demo page by dragging an element and dropping it onto a target area within an iframe

Starting URL: https://jqueryui.com/droppable/

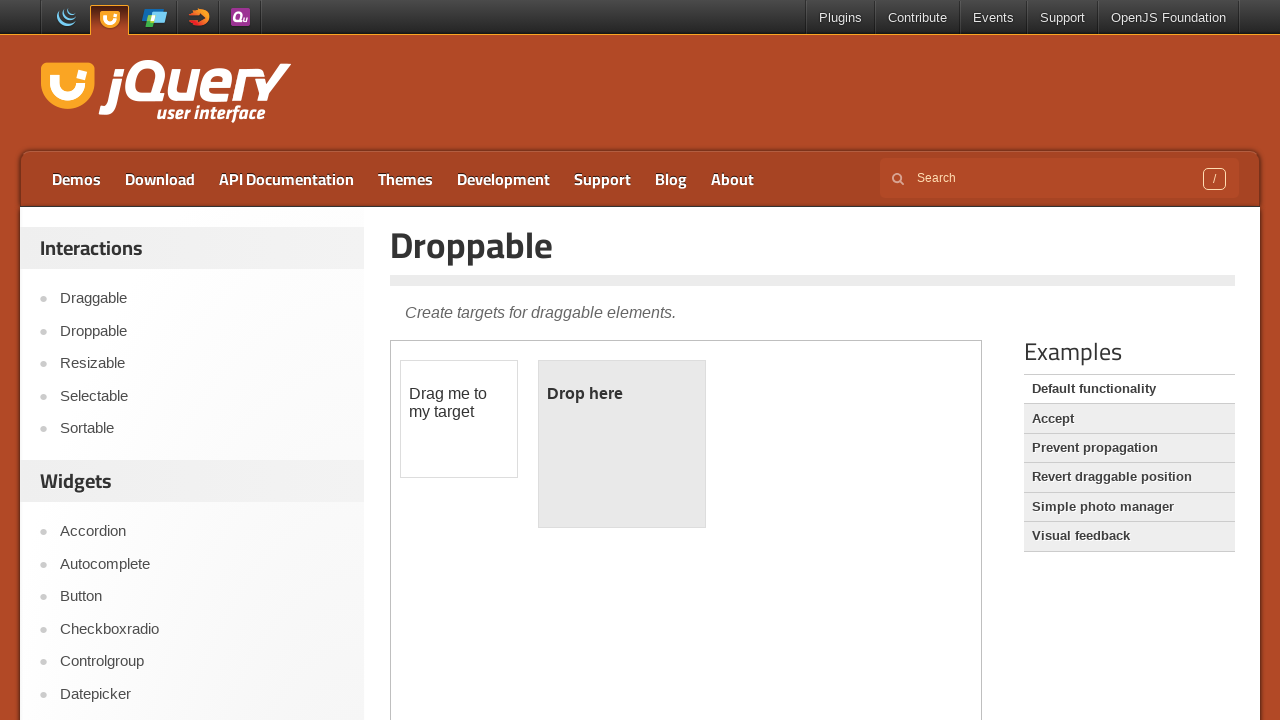

Located the demo iframe
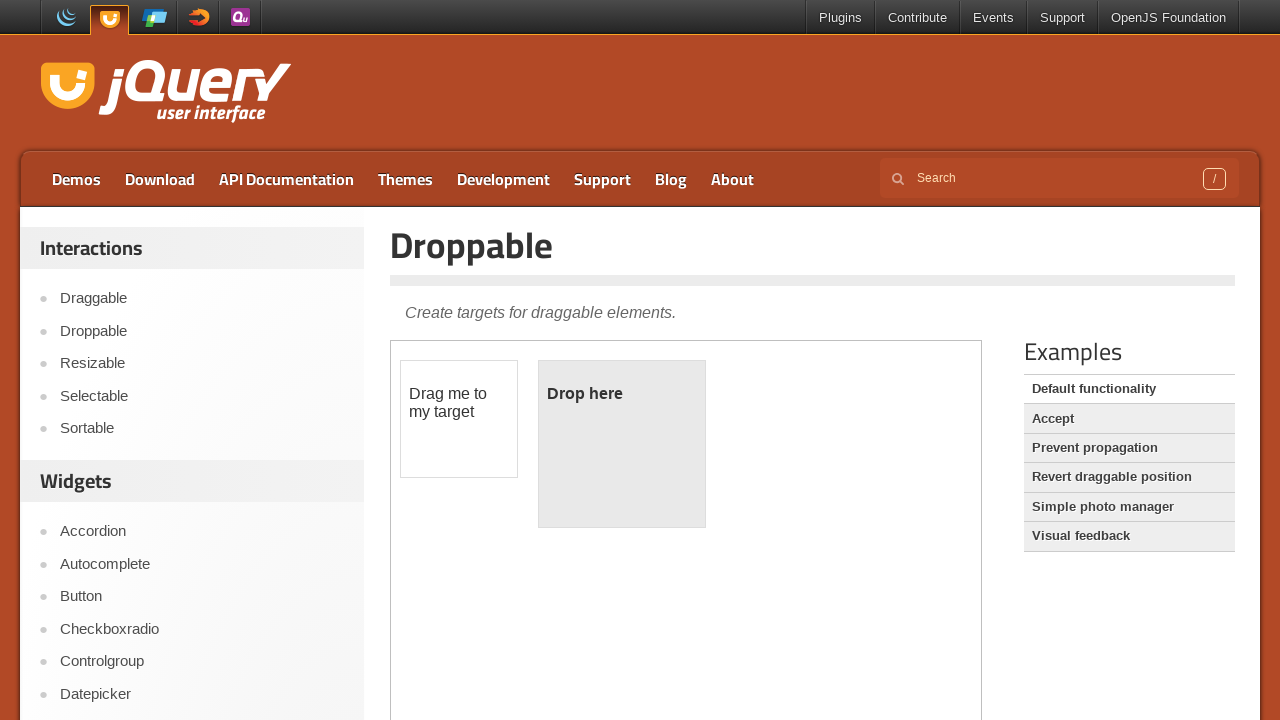

Located the draggable element within the iframe
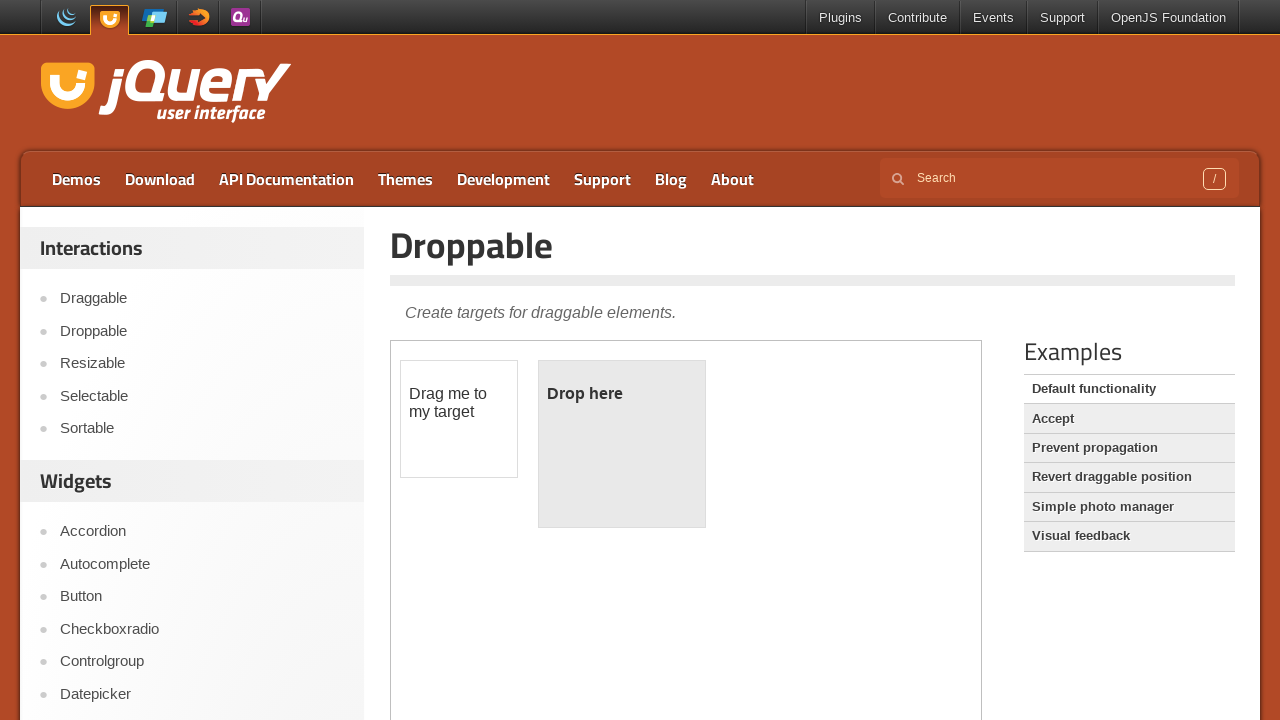

Located the droppable target element within the iframe
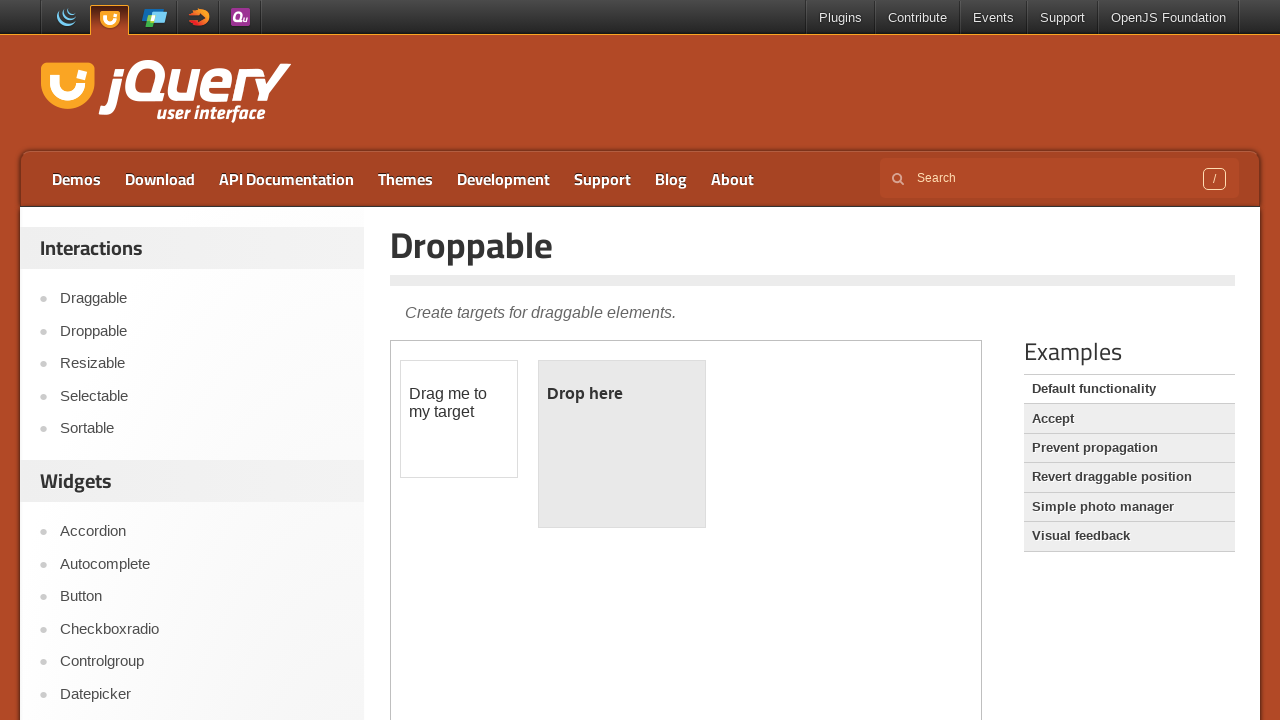

Dragged the draggable element onto the droppable target at (622, 444)
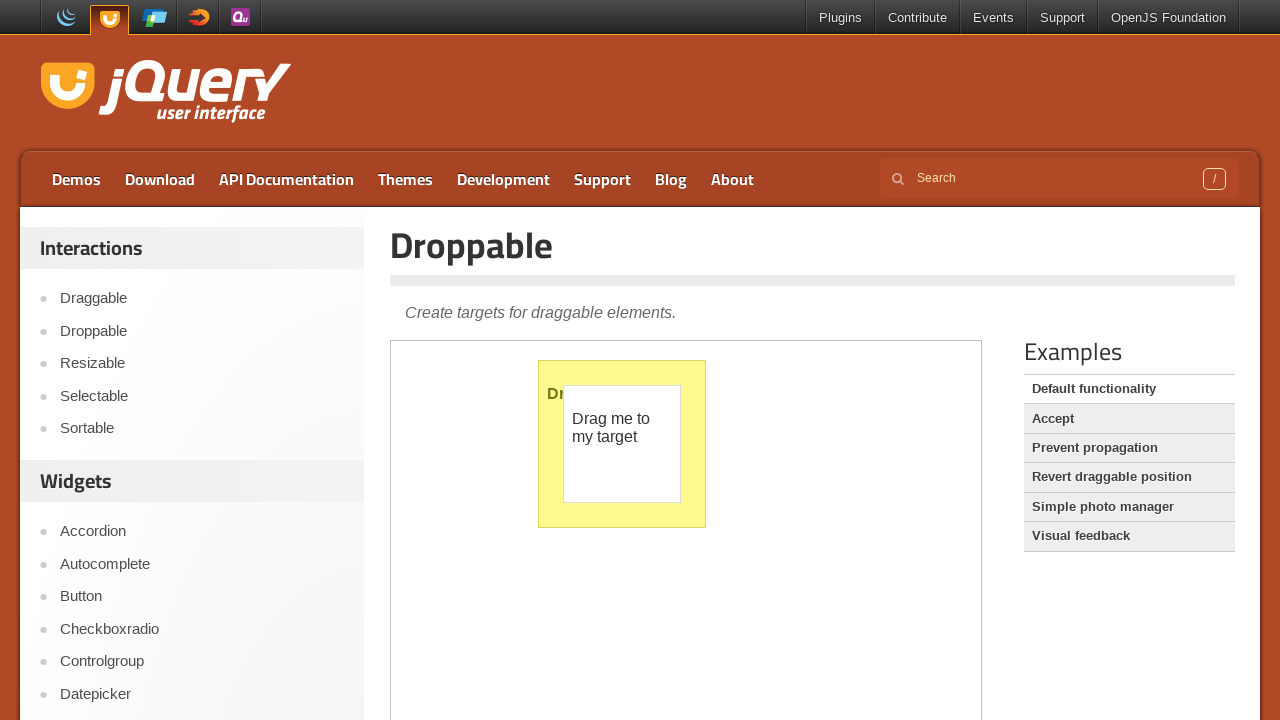

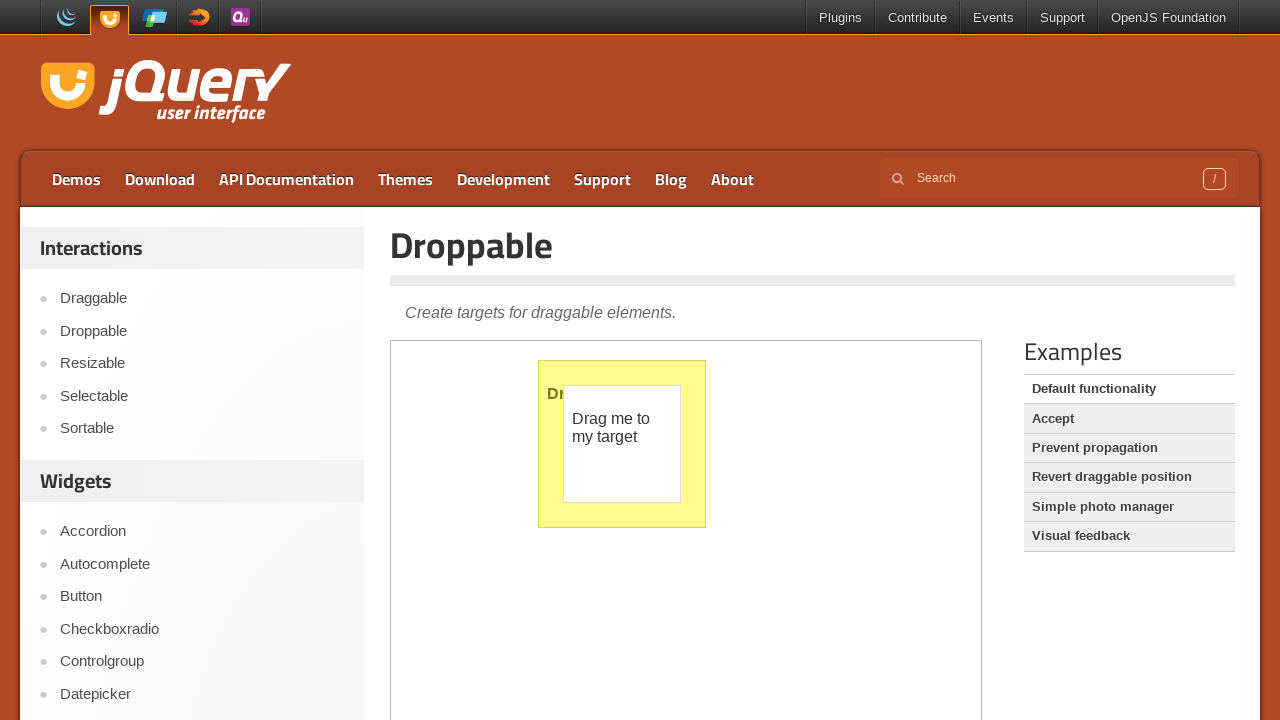